Tests checkbox functionality by finding all checkboxes in the checkbox-example section and clicking each one that is not already selected.

Starting URL: https://rahulshettyacademy.com/AutomationPractice/

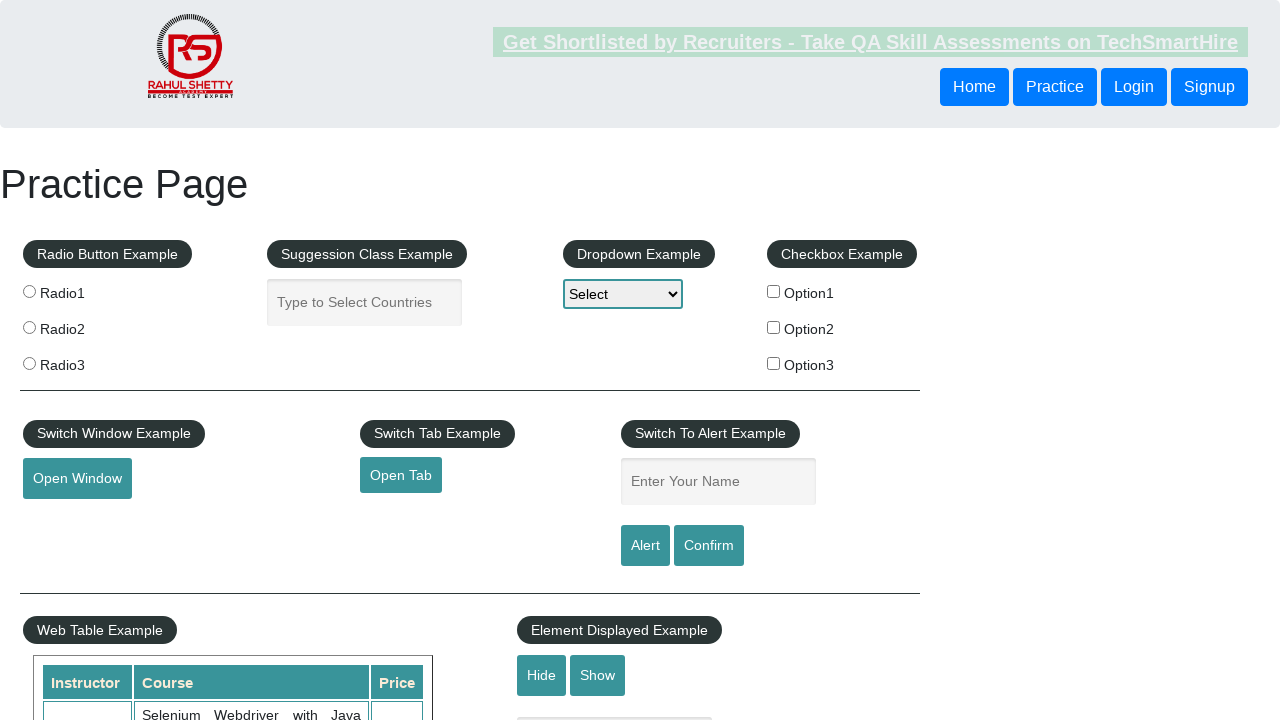

Waited for checkbox-example section to be visible
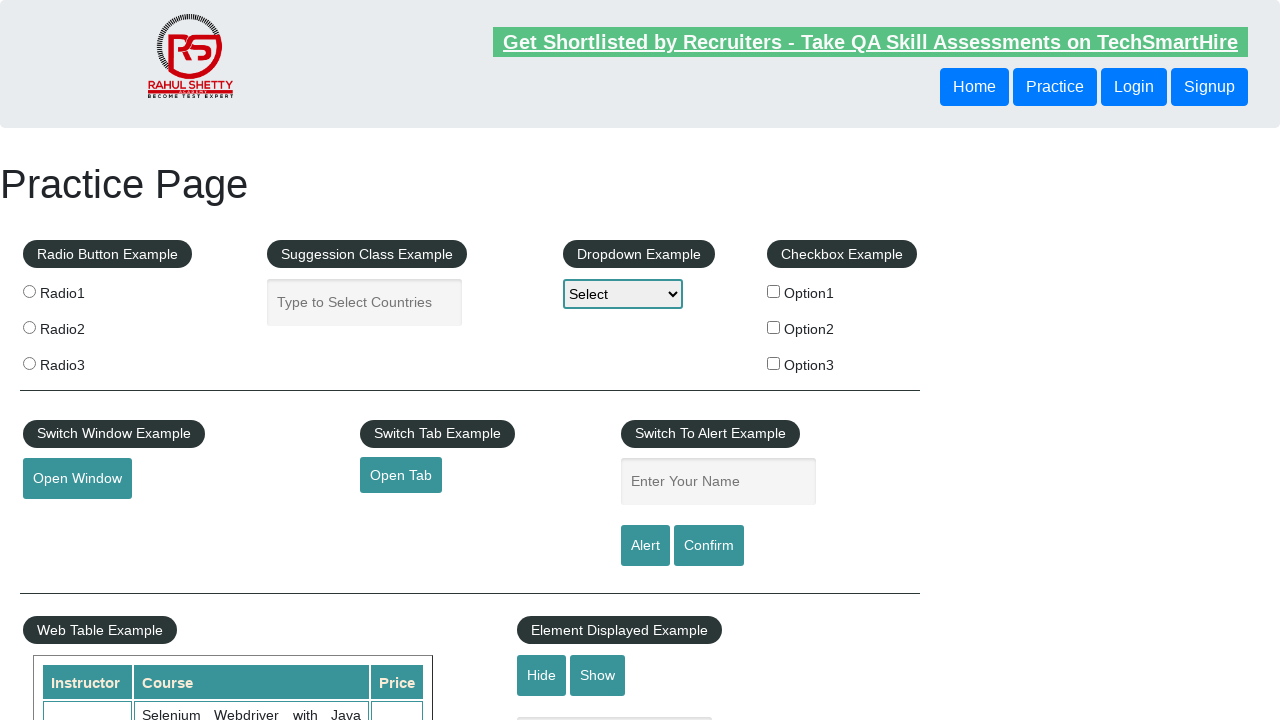

Located all checkboxes in the checkbox-example section
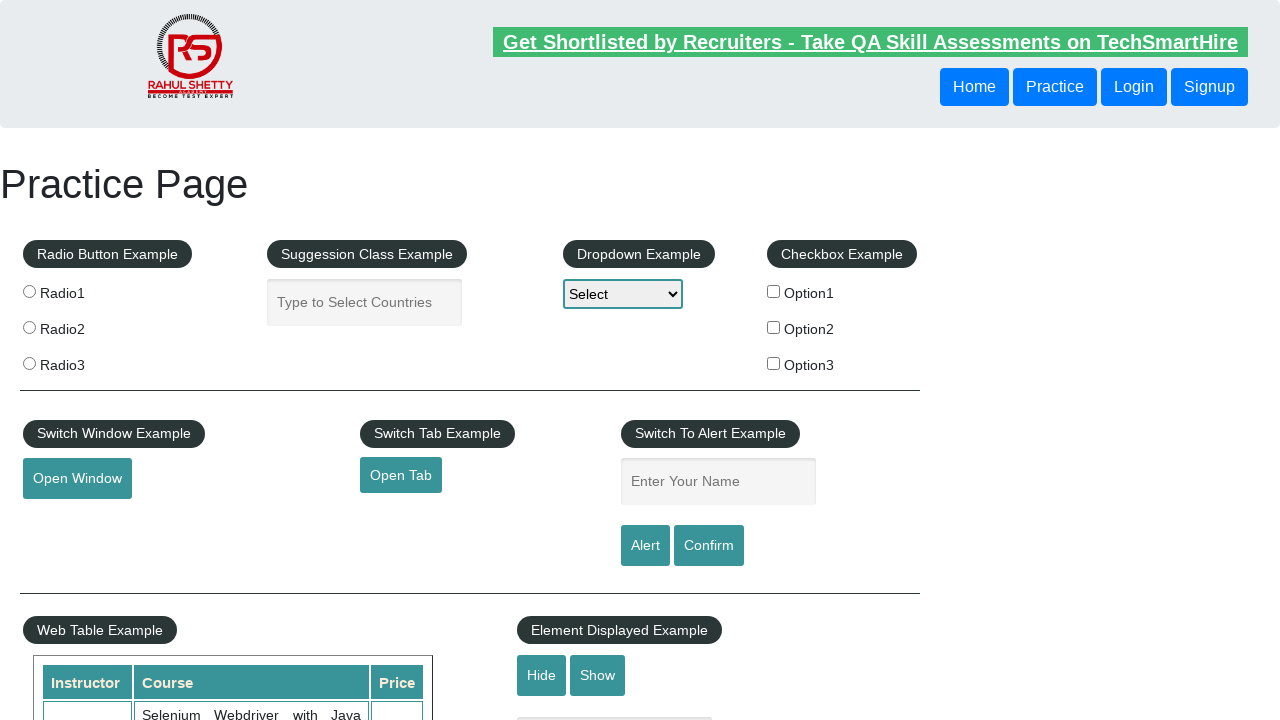

Clicked an unchecked checkbox at (774, 291) on xpath=//div[@id='checkbox-example']/fieldset/label/input >> nth=0
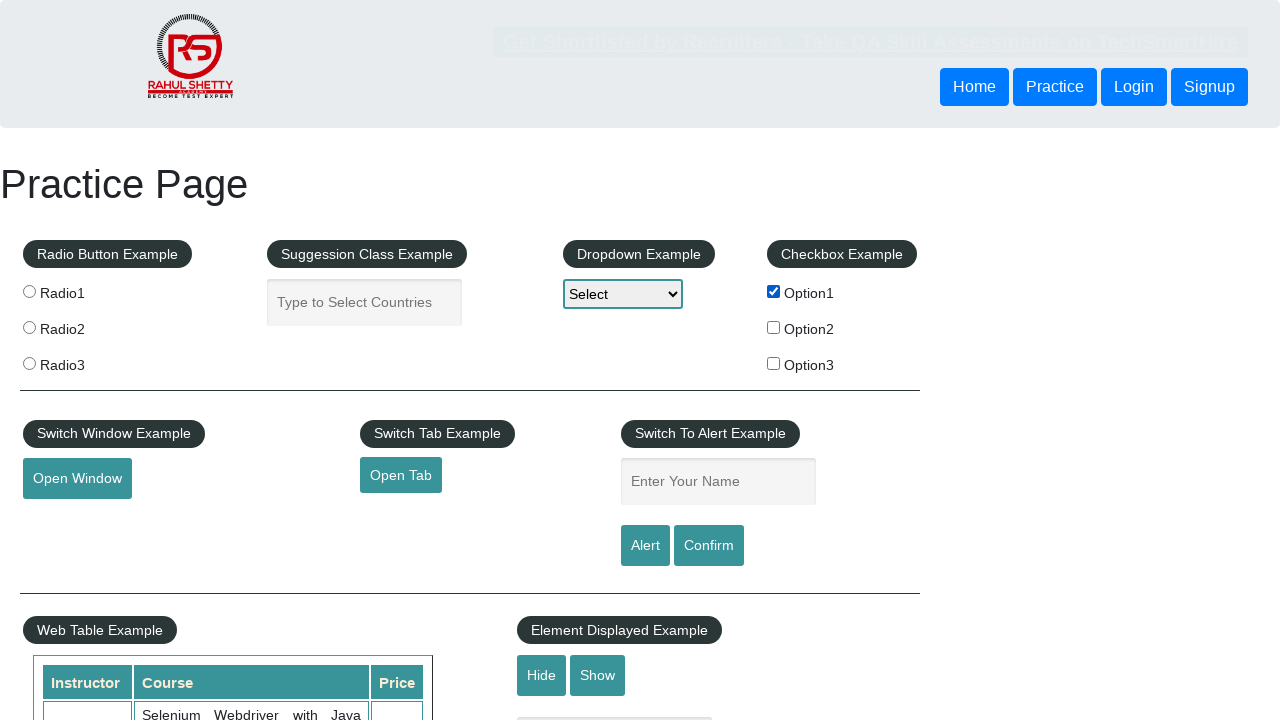

Waited 1000ms between checkbox clicks
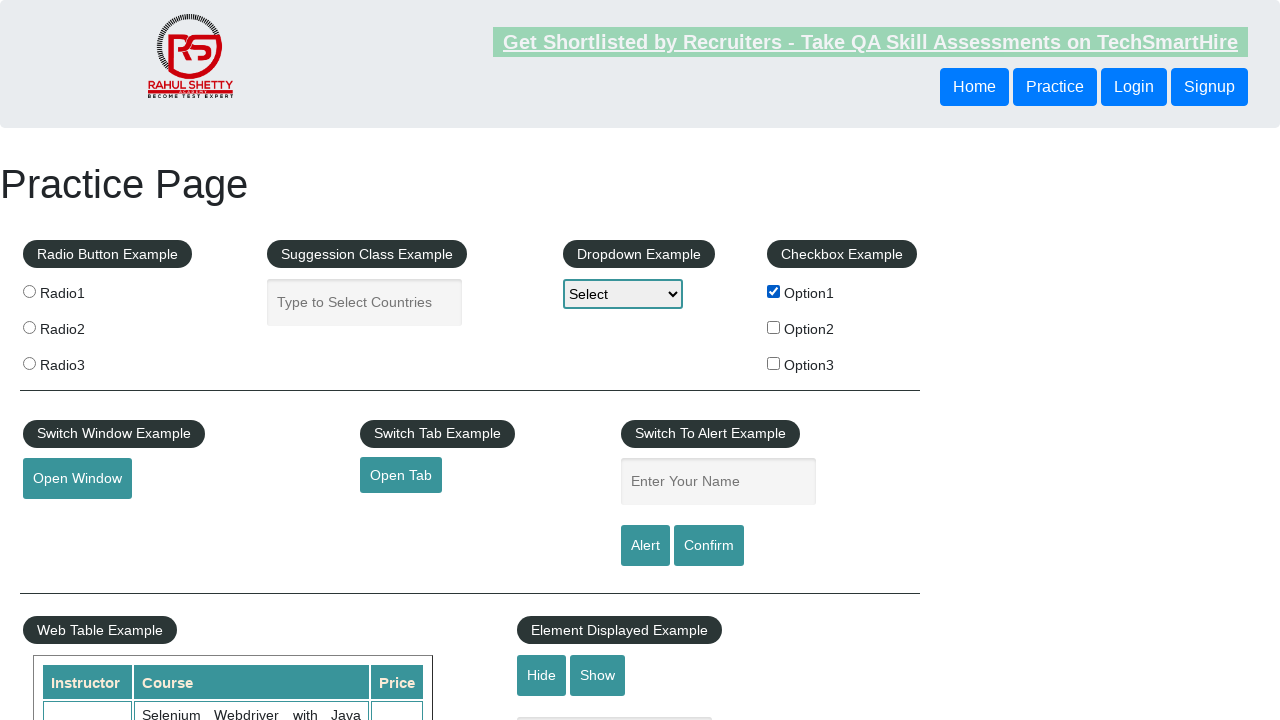

Clicked an unchecked checkbox at (774, 327) on xpath=//div[@id='checkbox-example']/fieldset/label/input >> nth=1
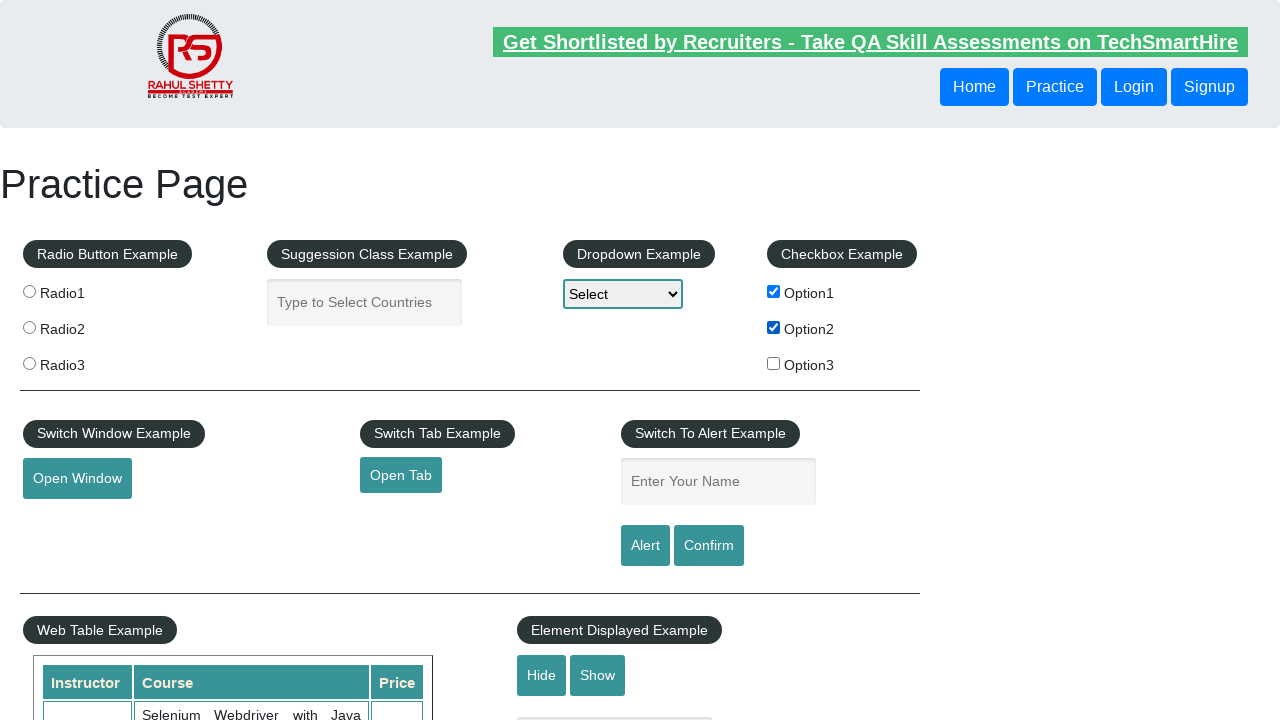

Waited 1000ms between checkbox clicks
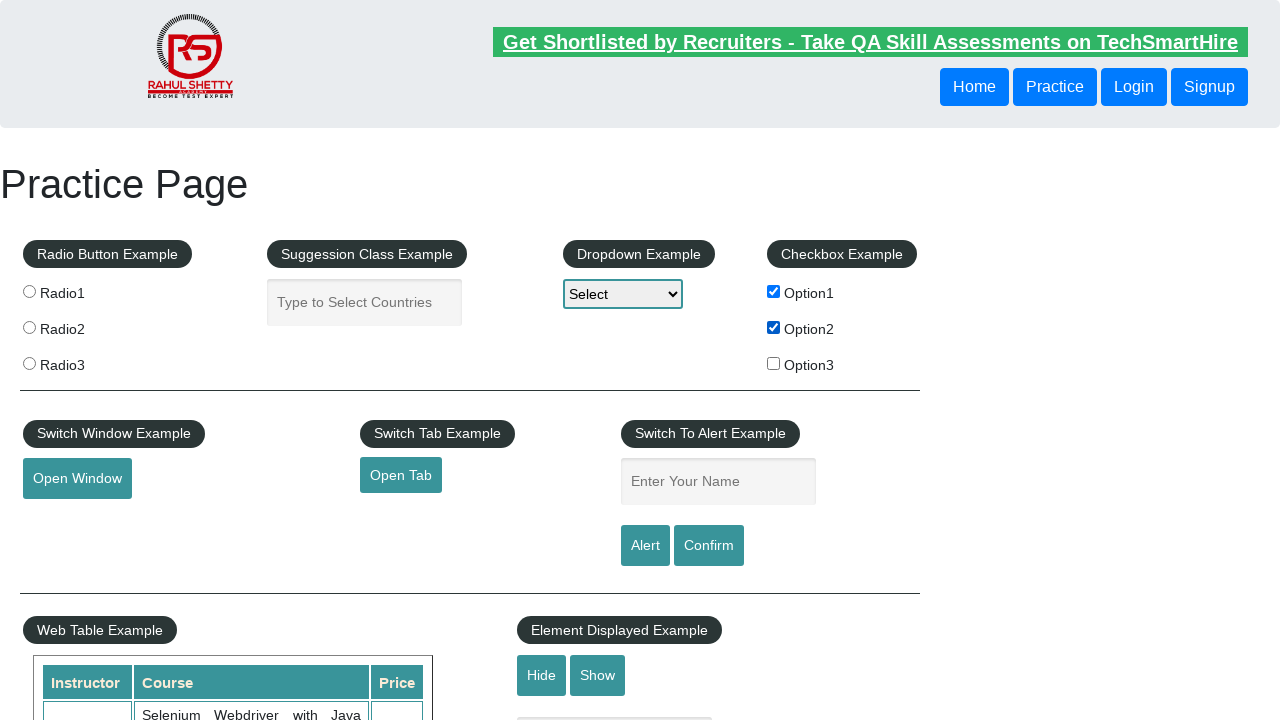

Clicked an unchecked checkbox at (774, 363) on xpath=//div[@id='checkbox-example']/fieldset/label/input >> nth=2
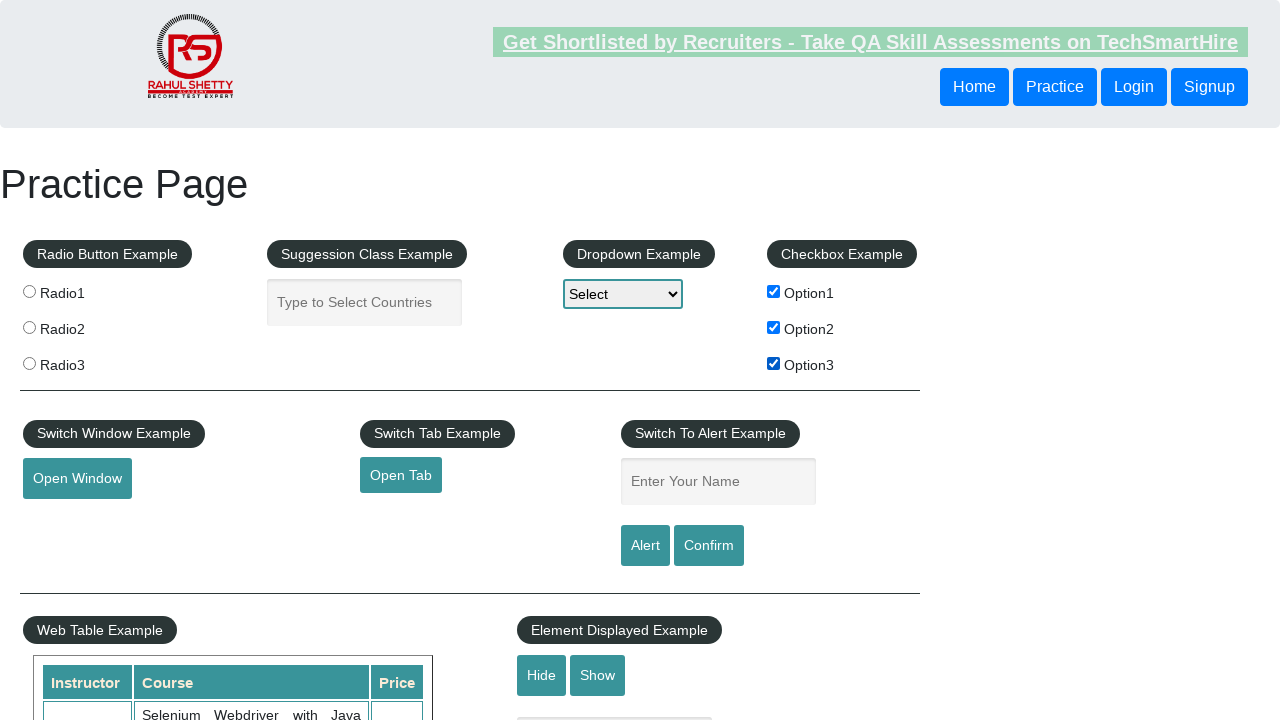

Waited 1000ms between checkbox clicks
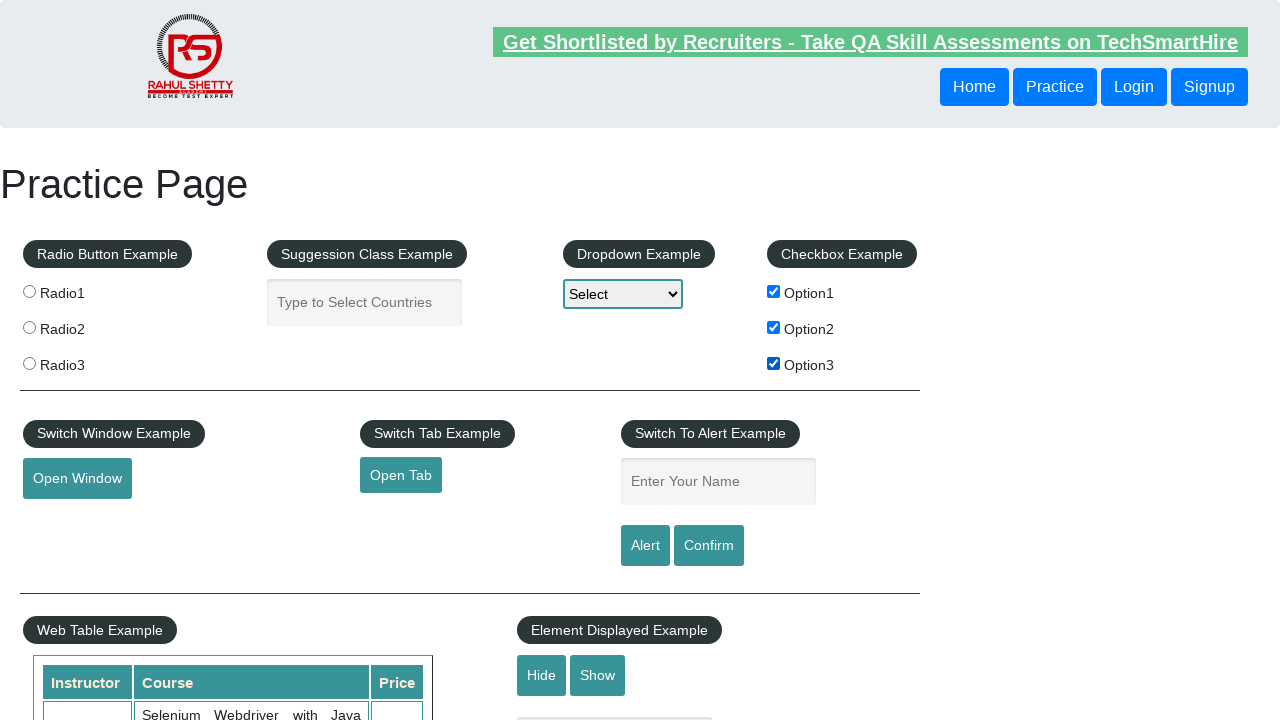

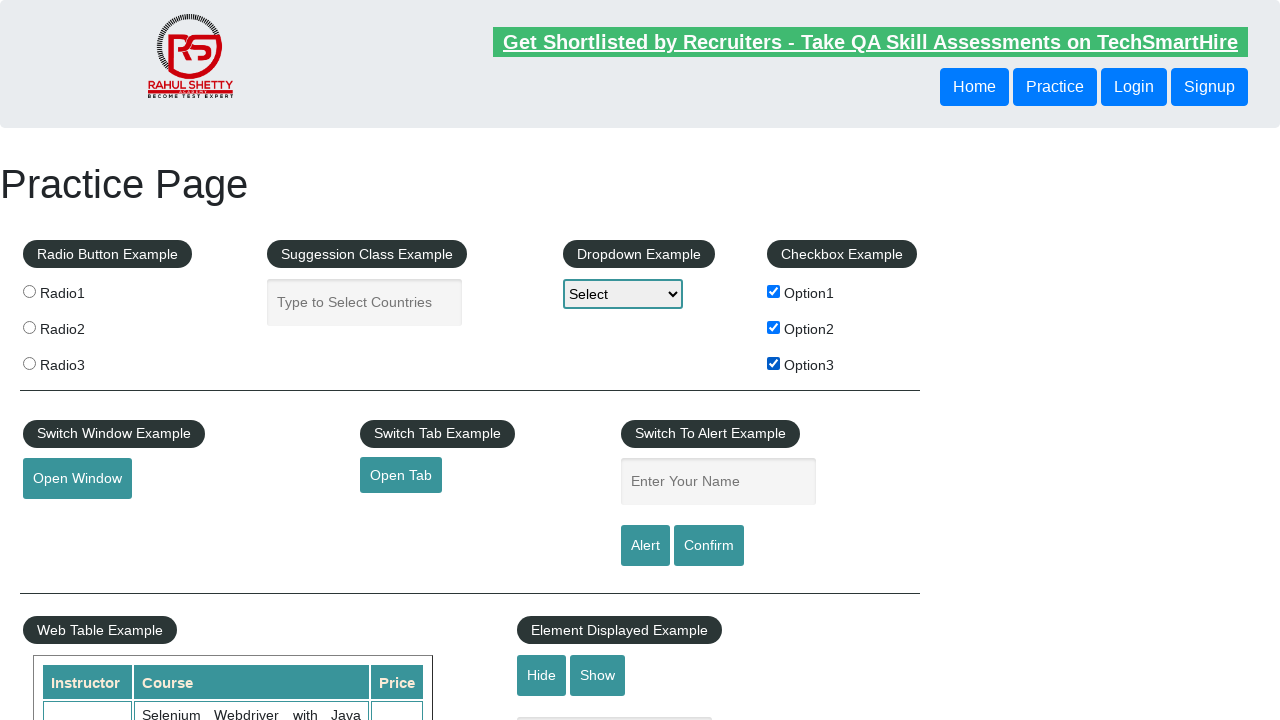